Tests search functionality on an e-commerce playground site by entering a search term in the search box

Starting URL: https://ecommerce-playground.lambdatest.io/index.php?route=common/home

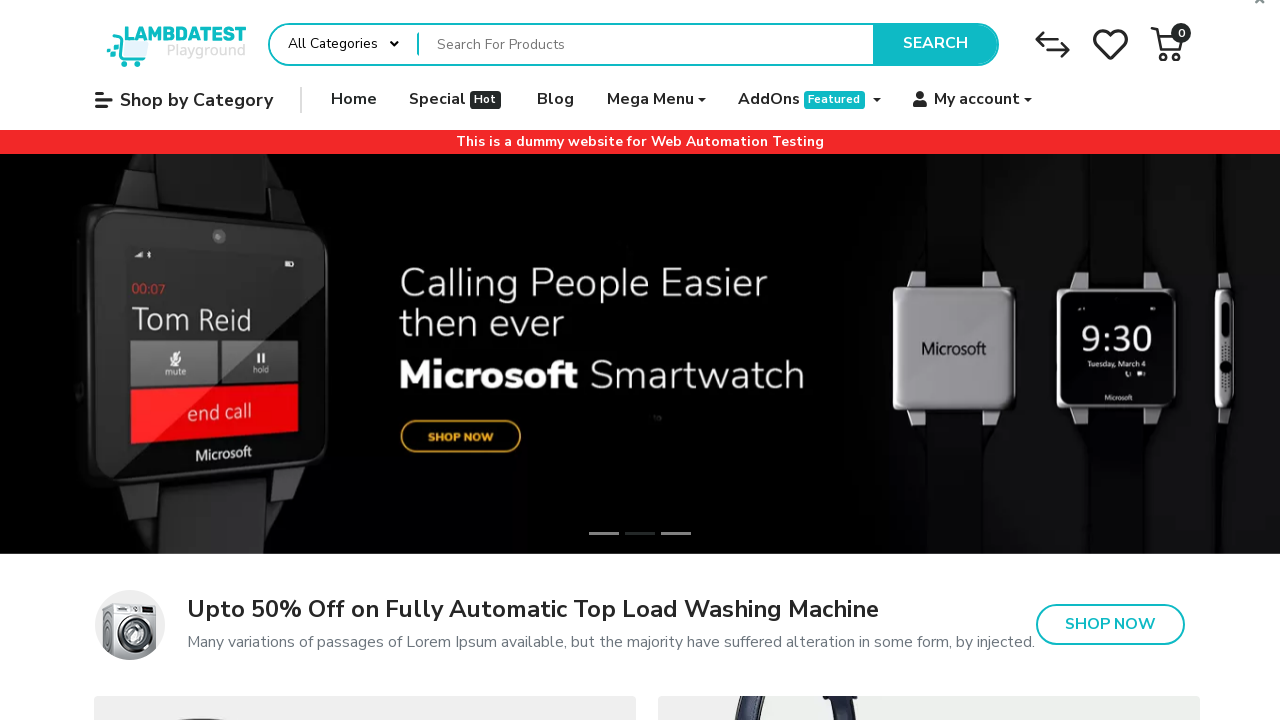

Filled search box with 'hello' on input[name='search']
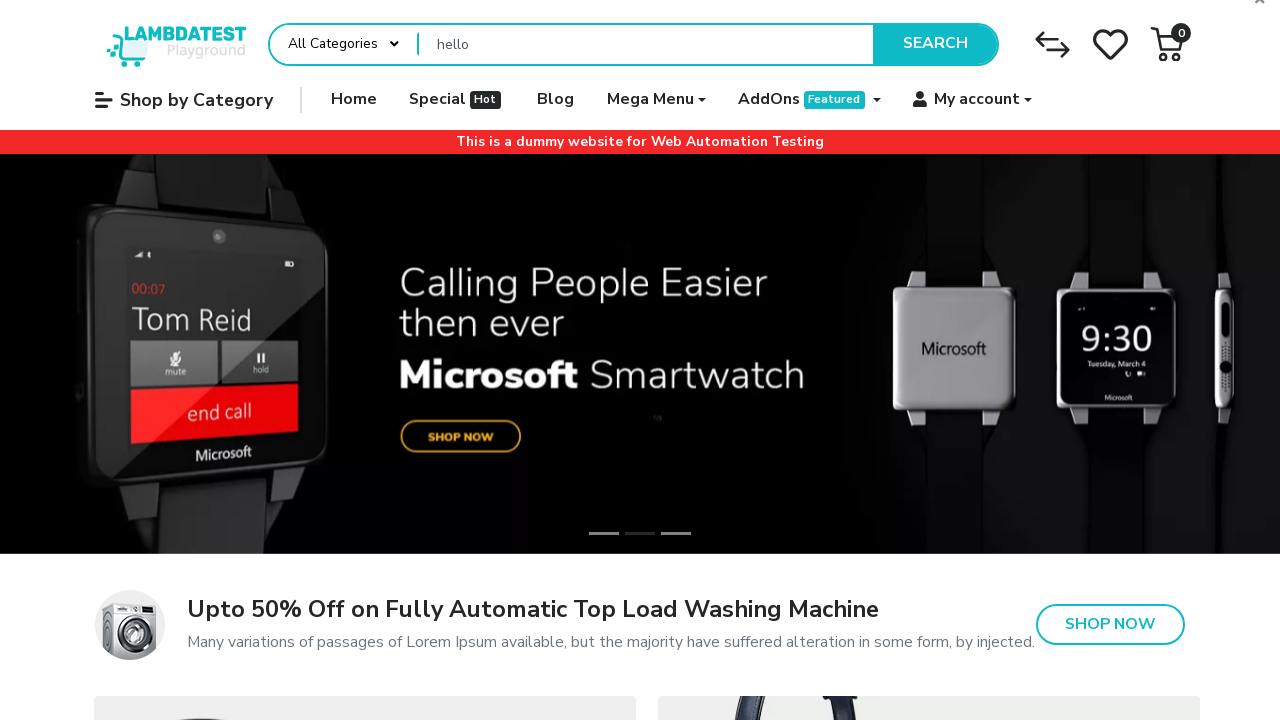

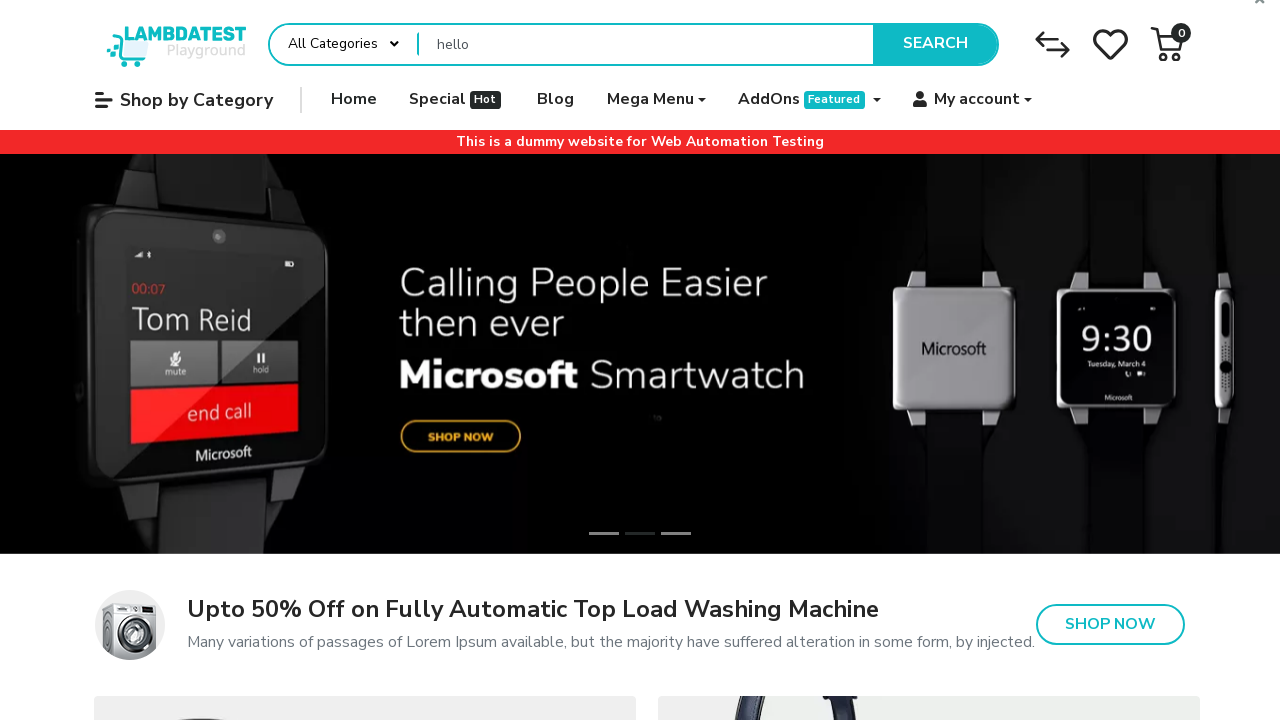